Tests that the toggle-all checkbox updates state when individual items are completed or cleared

Starting URL: https://demo.playwright.dev/todomvc

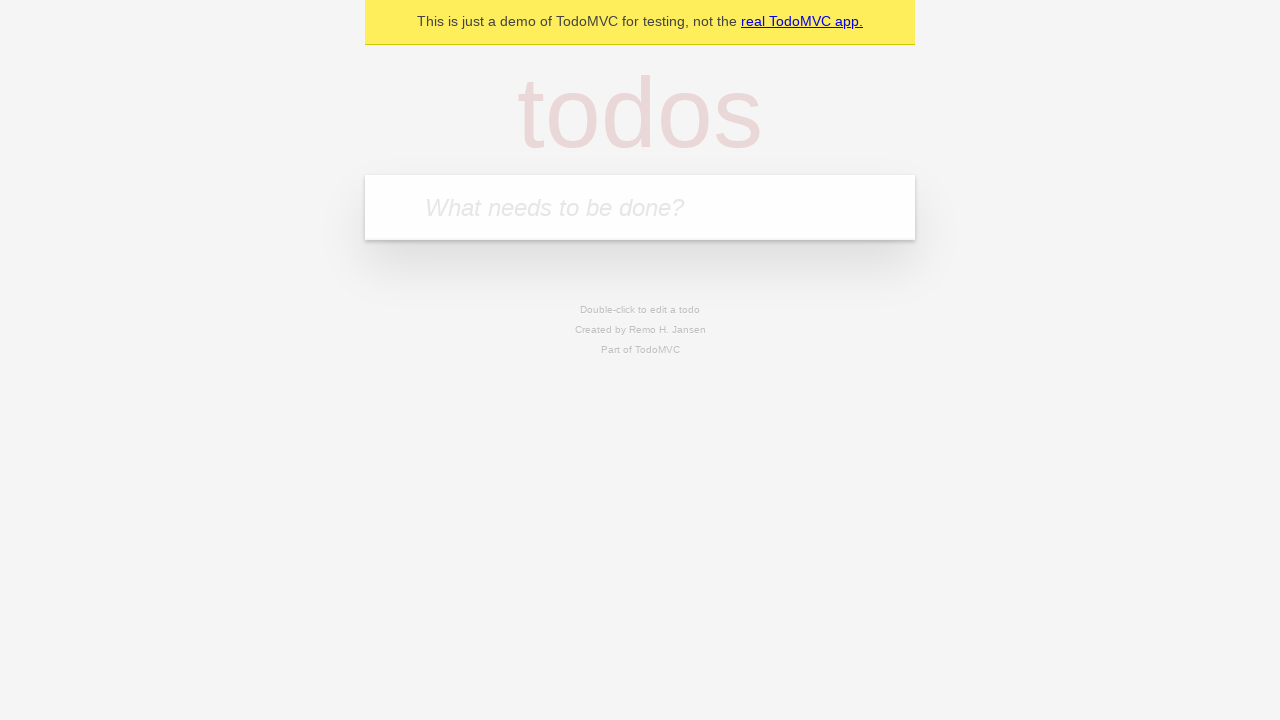

Filled new todo input with 'buy some cheese' on .new-todo
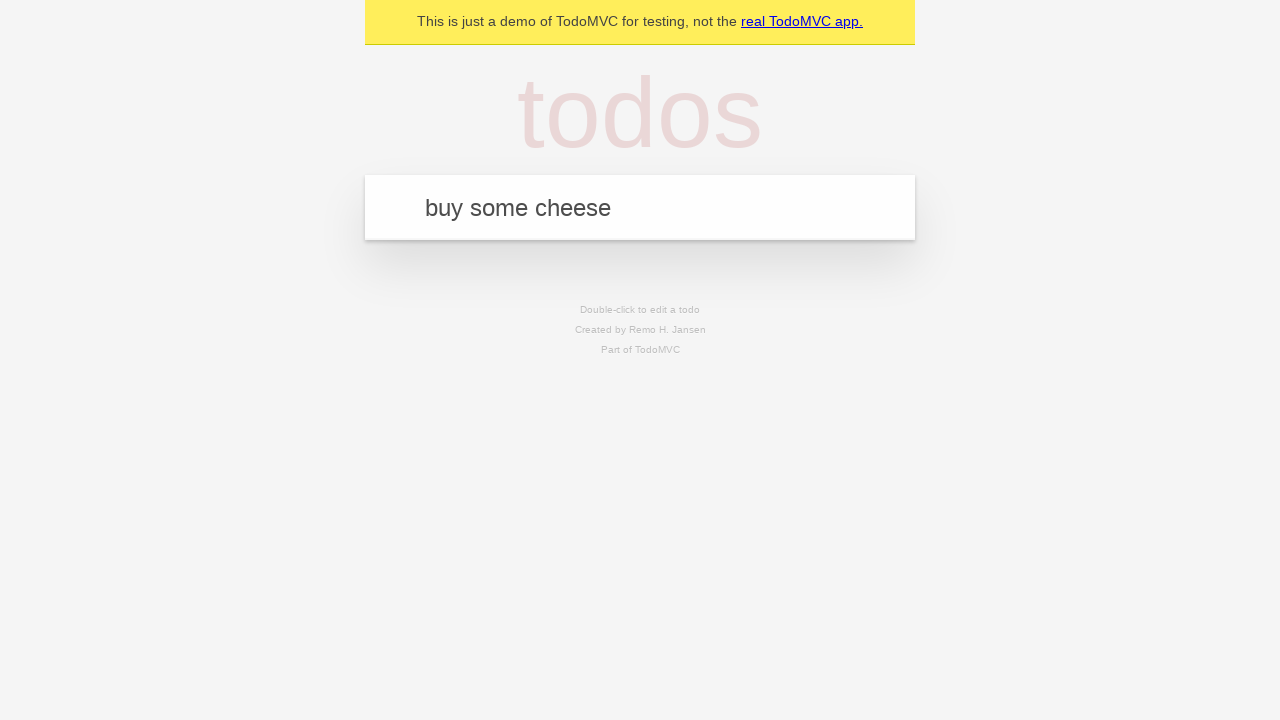

Pressed Enter to add first todo on .new-todo
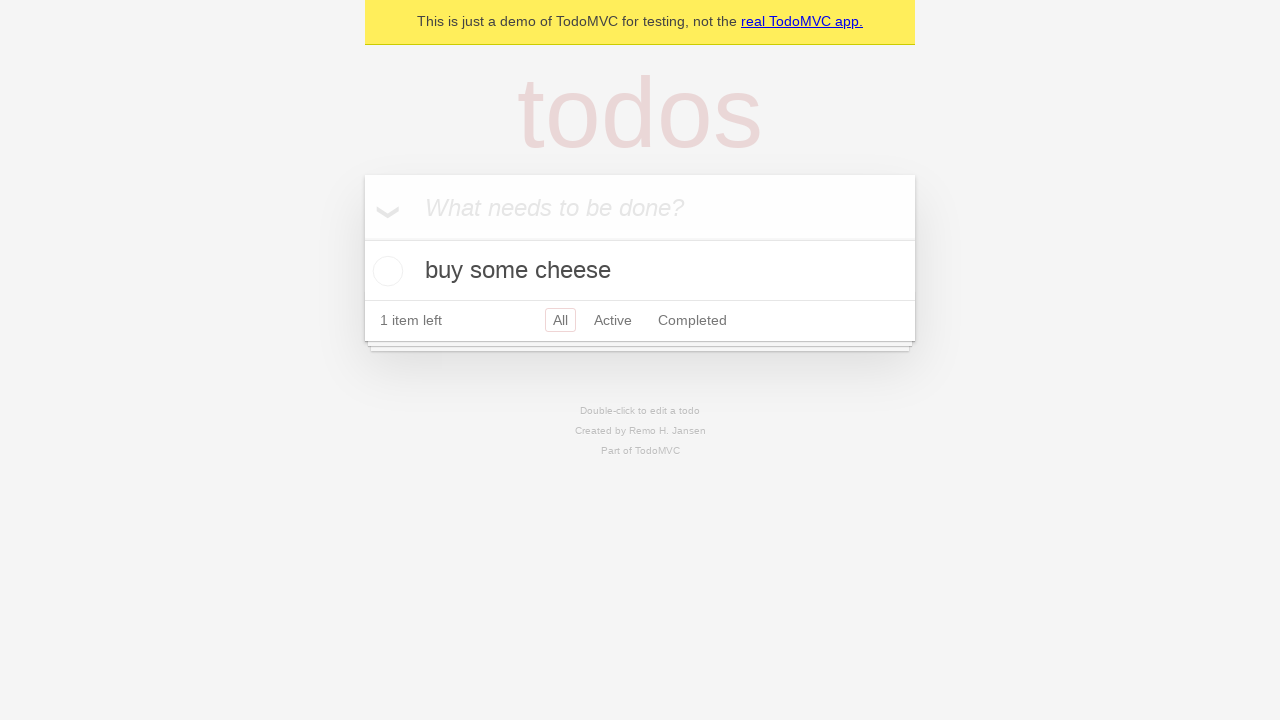

Filled new todo input with 'feed the cat' on .new-todo
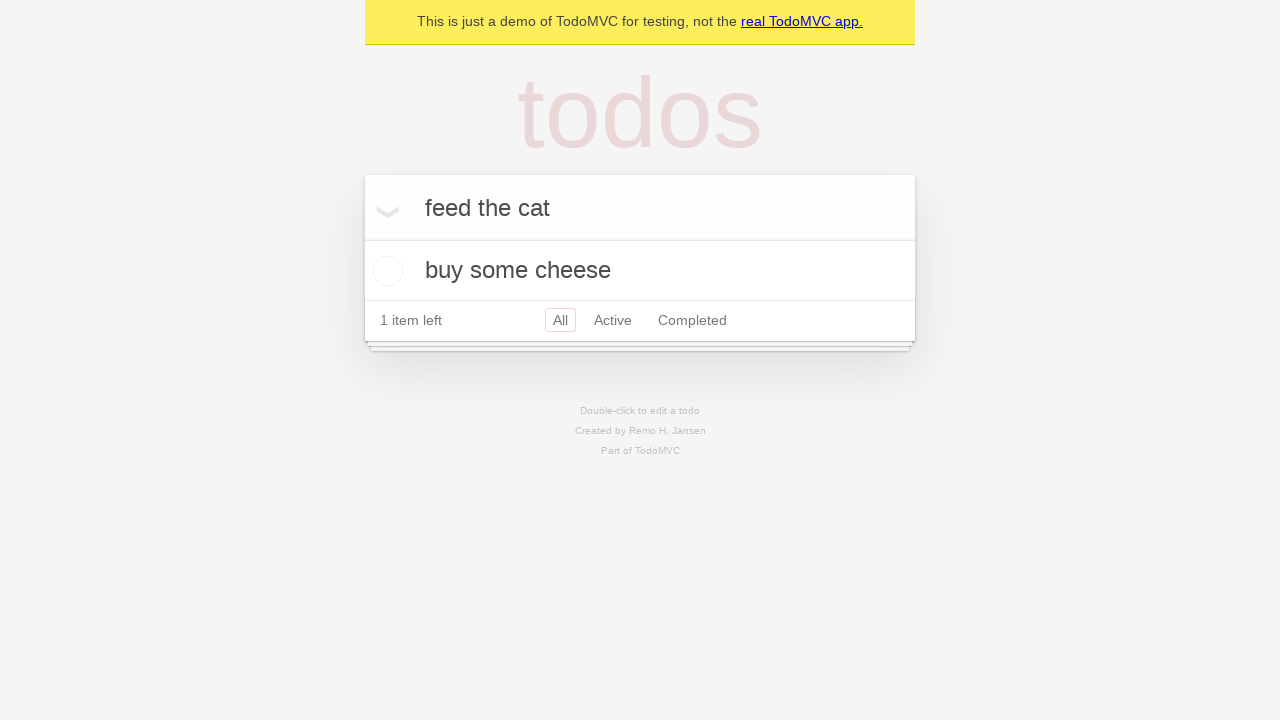

Pressed Enter to add second todo on .new-todo
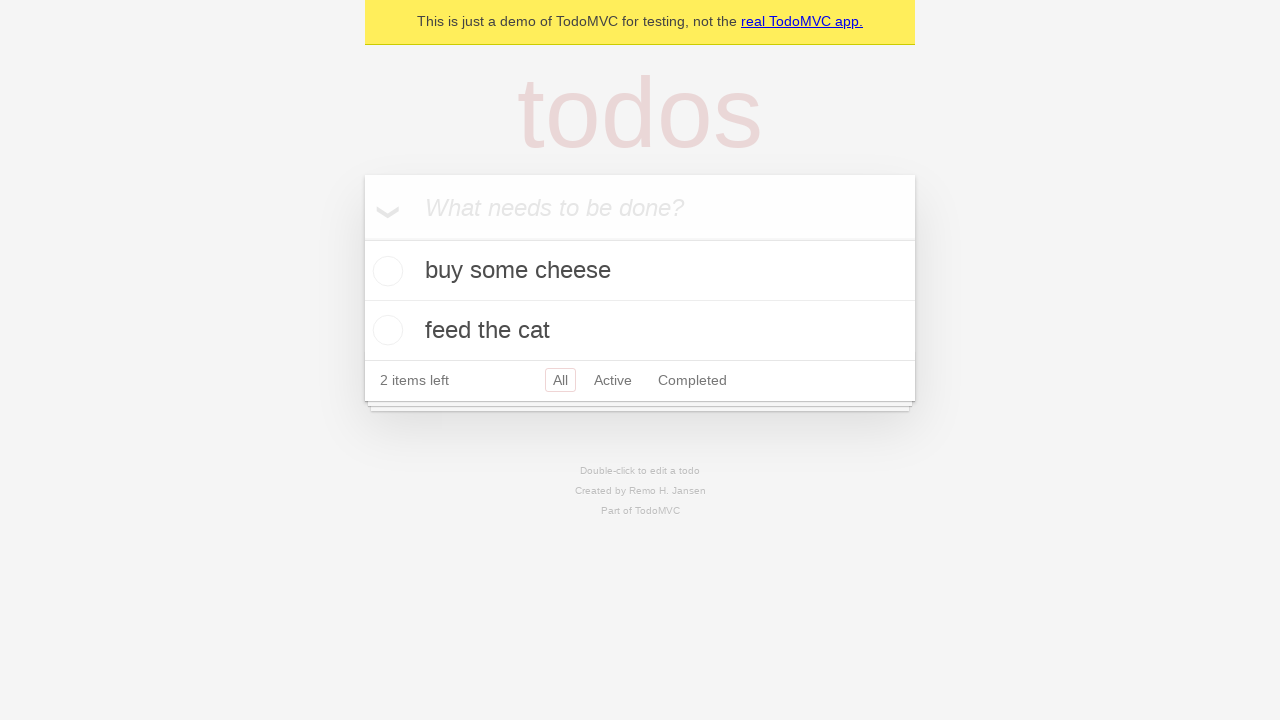

Filled new todo input with 'book a doctors appointment' on .new-todo
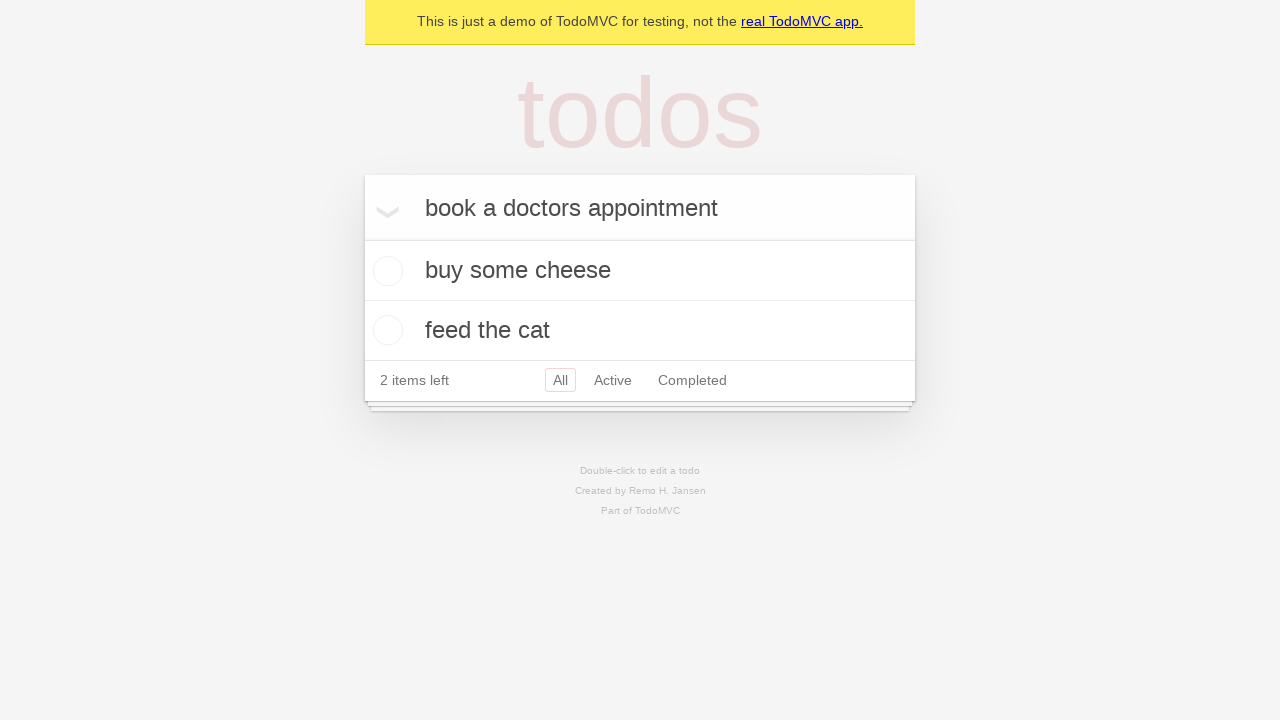

Pressed Enter to add third todo on .new-todo
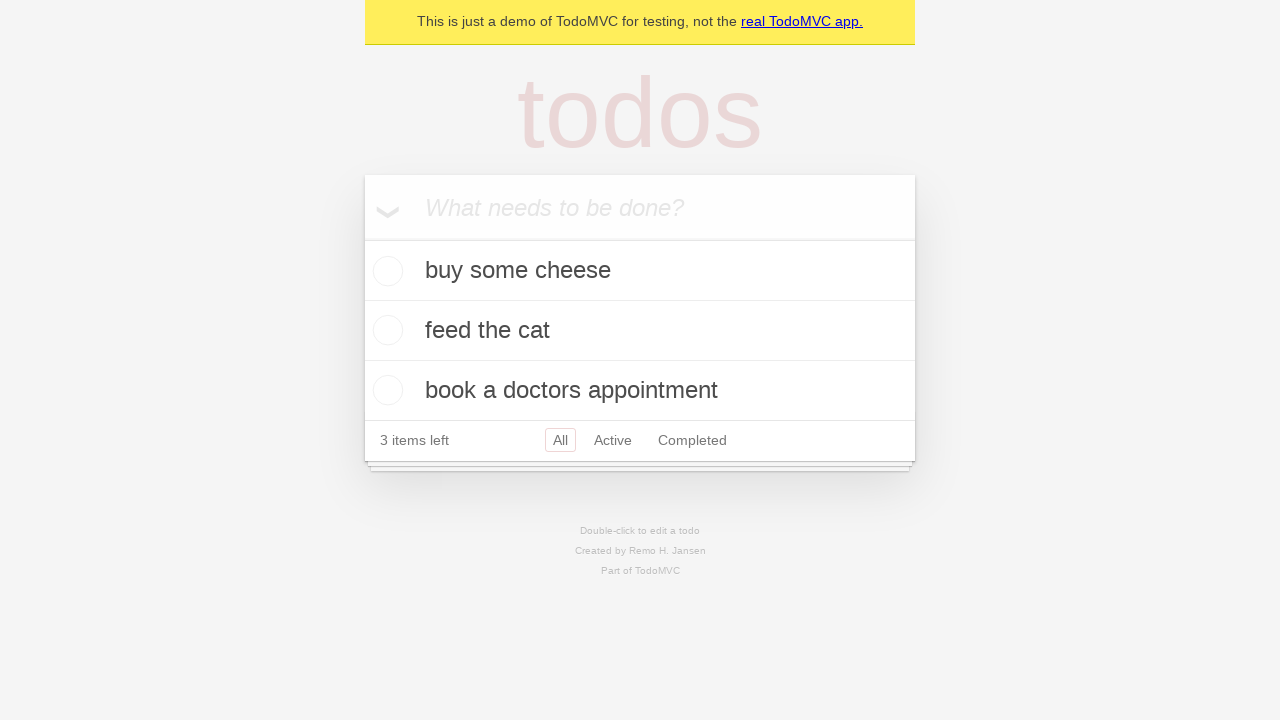

Checked toggle-all checkbox to complete all todos at (362, 238) on .toggle-all
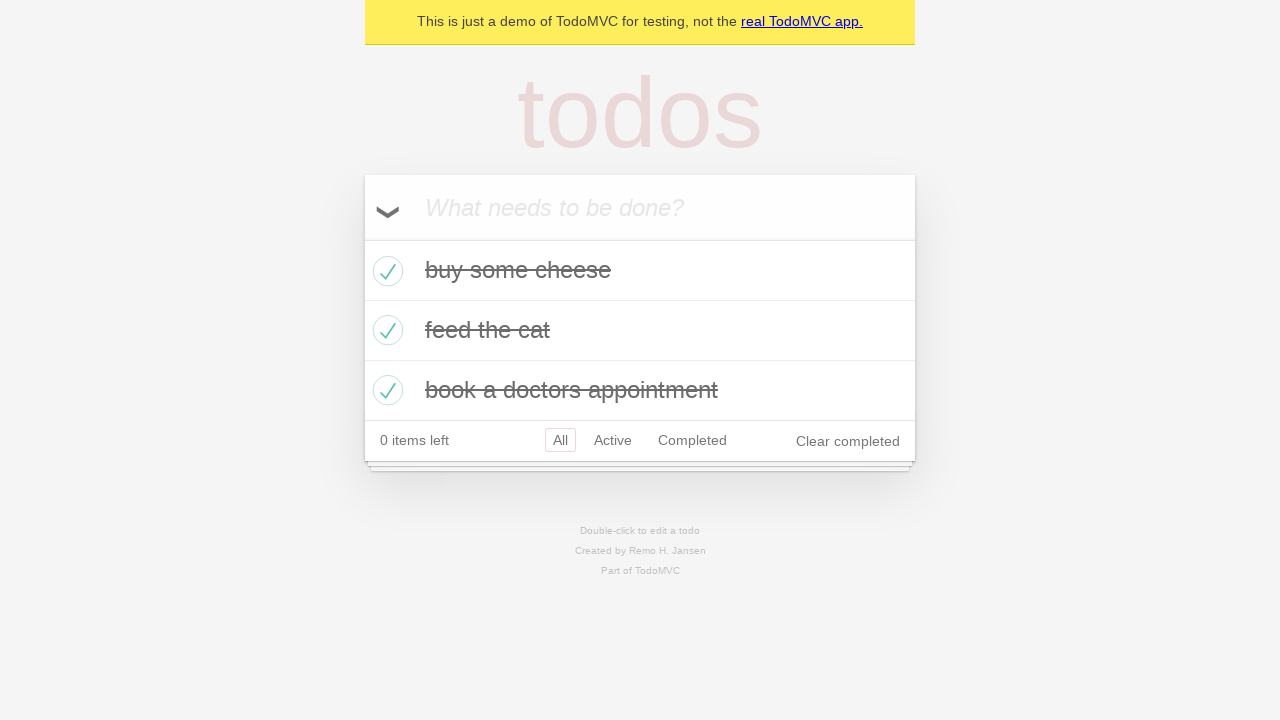

Unchecked toggle for first todo to mark as incomplete at (385, 271) on .todo-list li >> nth=0 >> .toggle
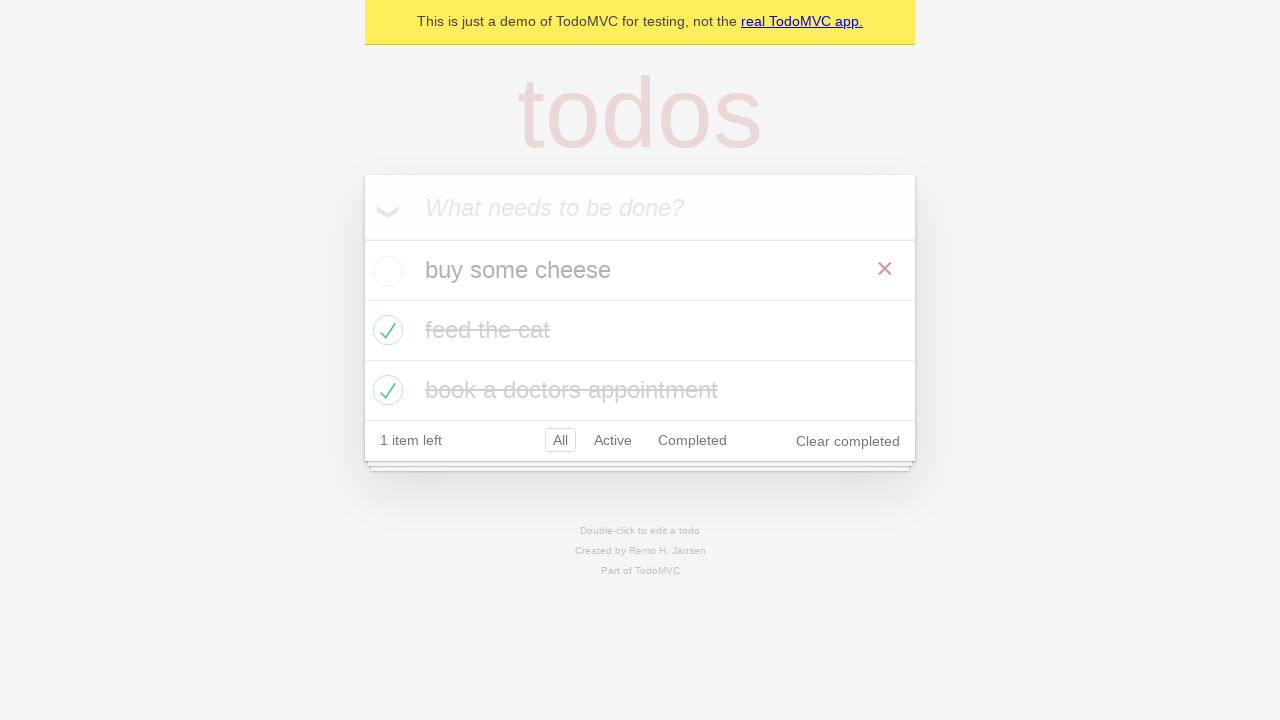

Checked toggle for first todo again to mark as complete at (385, 271) on .todo-list li >> nth=0 >> .toggle
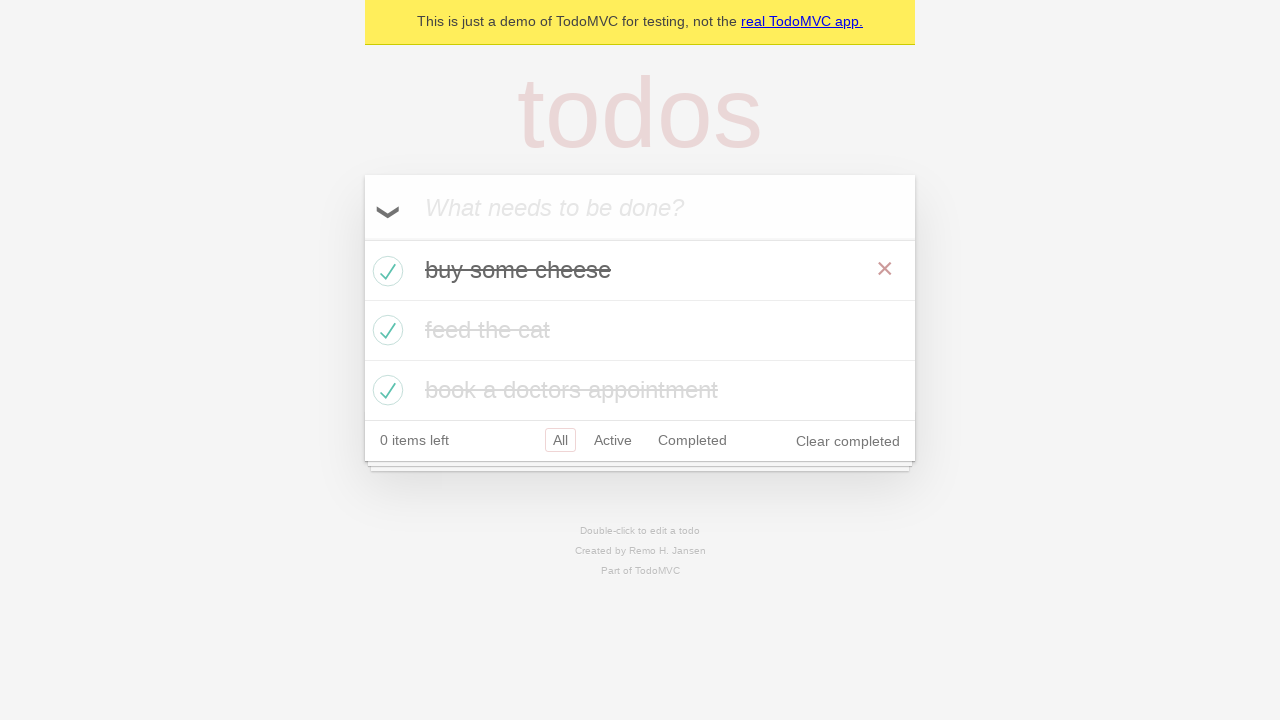

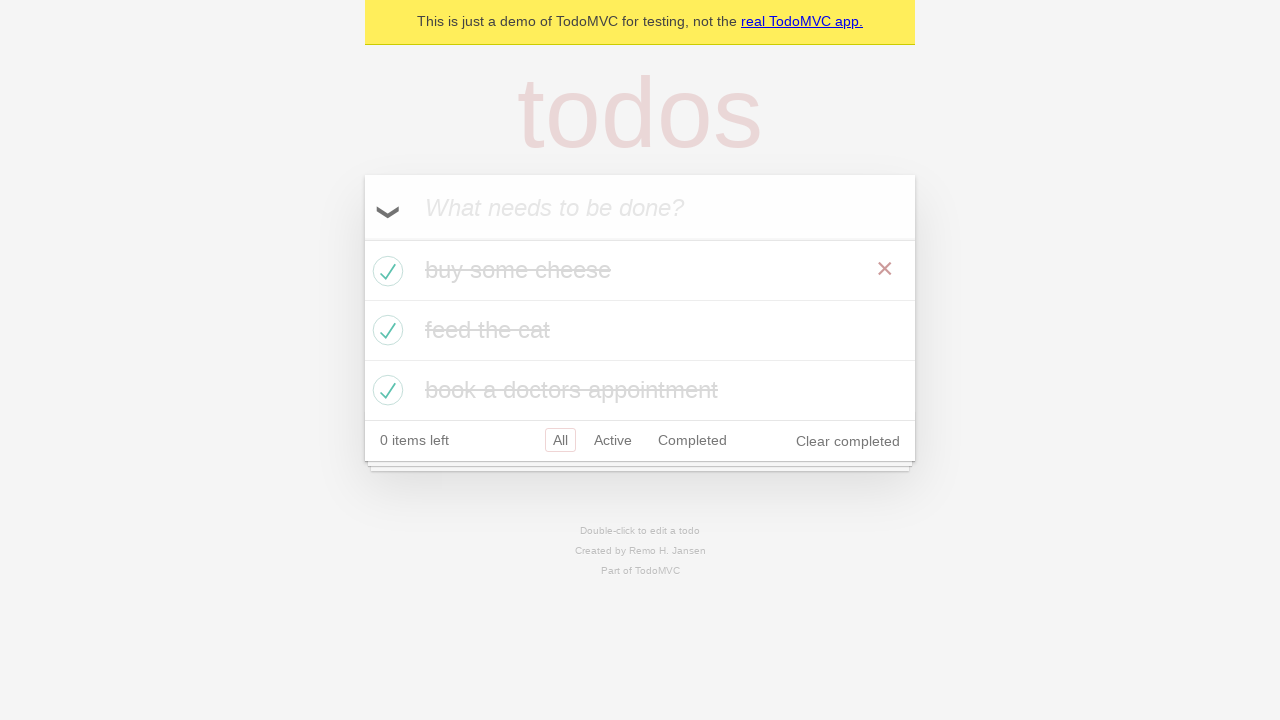